Tests click and drag selection by selecting multiple numbered items in a grid through drag operation

Starting URL: https://automationfc.github.io/jquery-selectable/

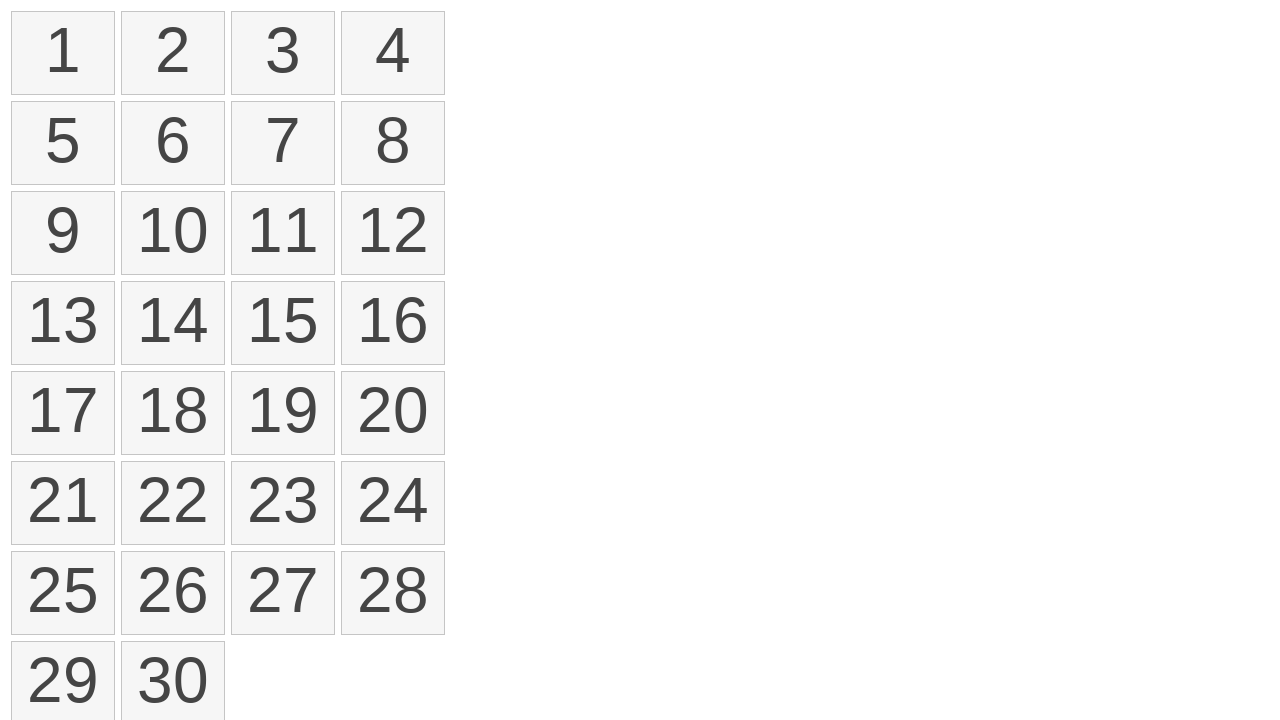

Located all selectable items in the grid
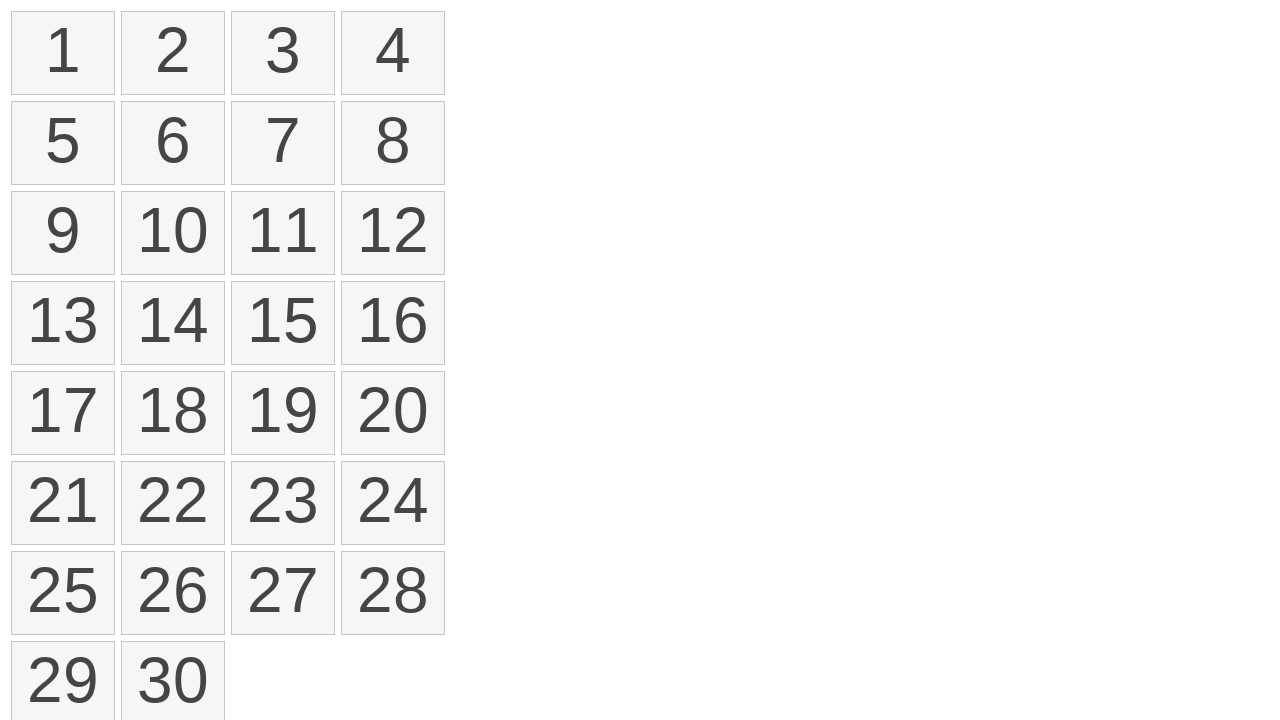

Located first item in the grid
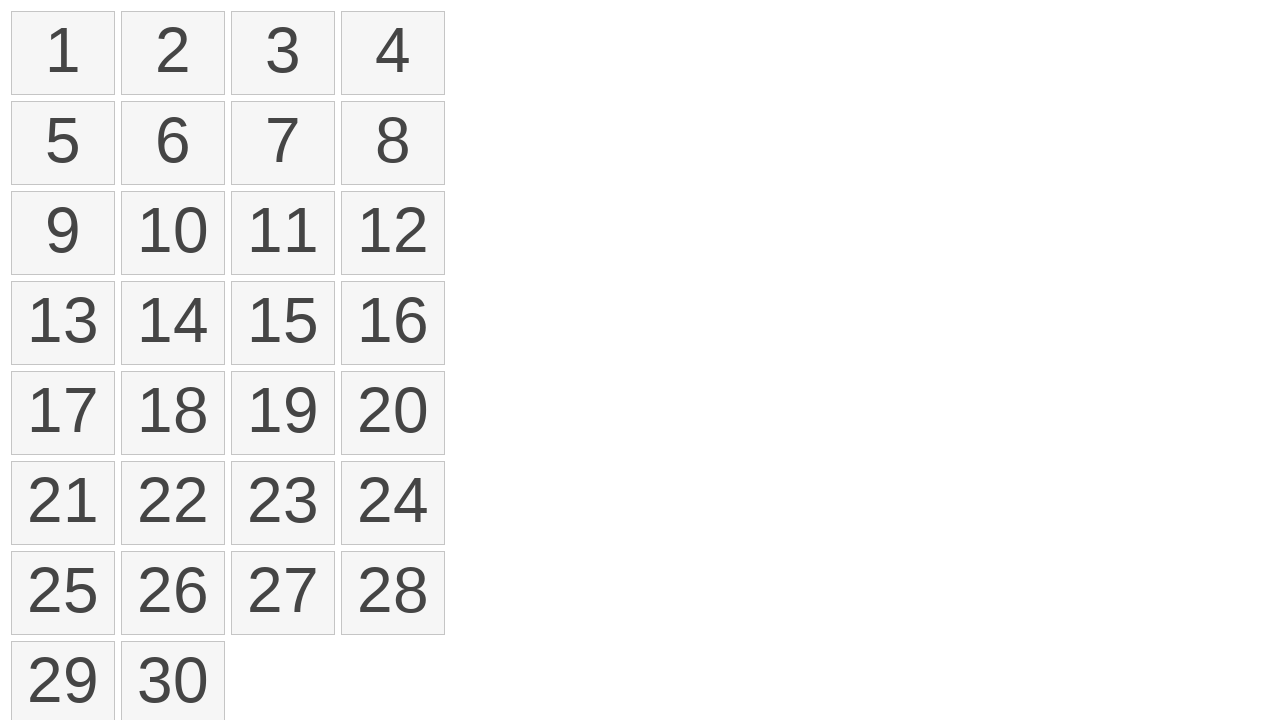

Located tenth item in the grid
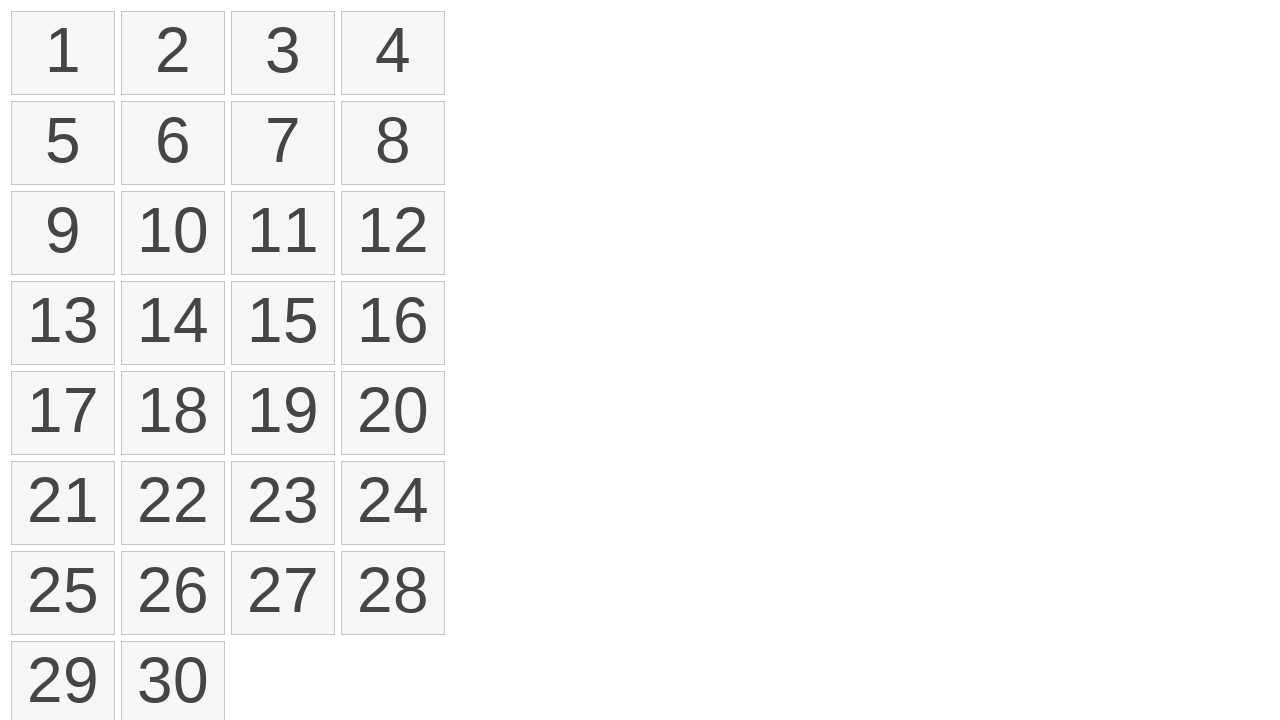

Retrieved bounding box of first item
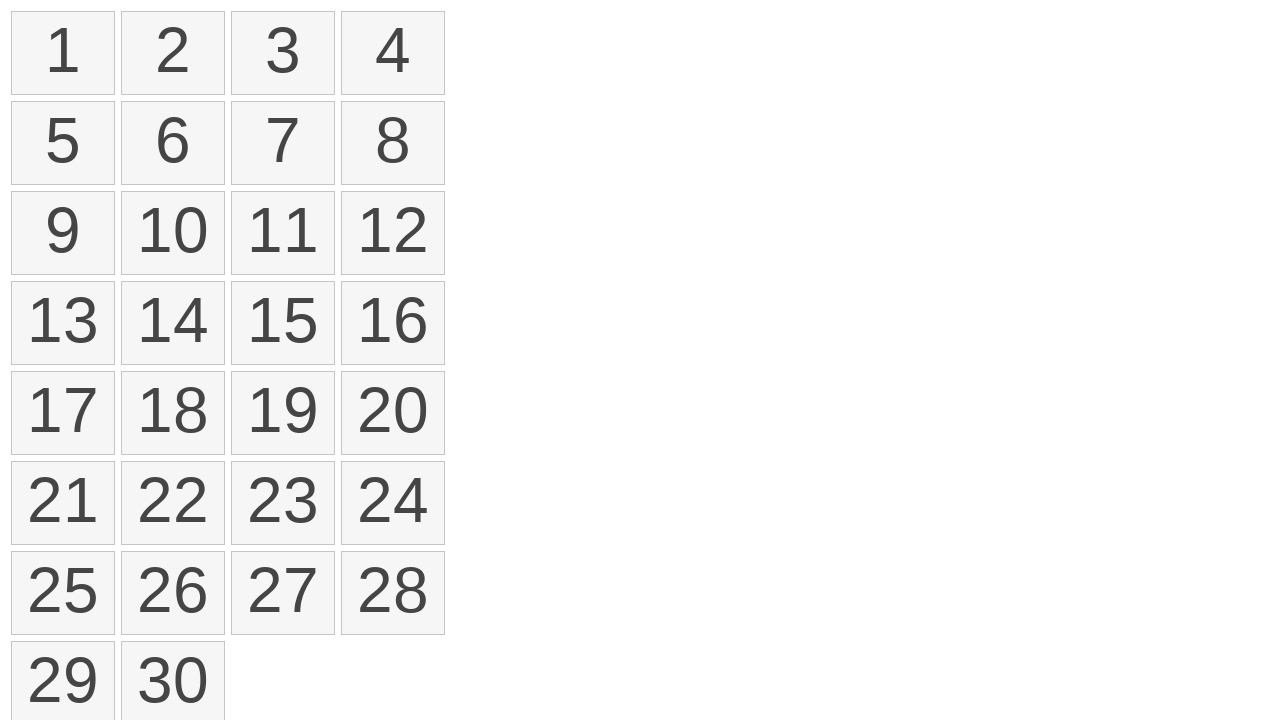

Retrieved bounding box of tenth item
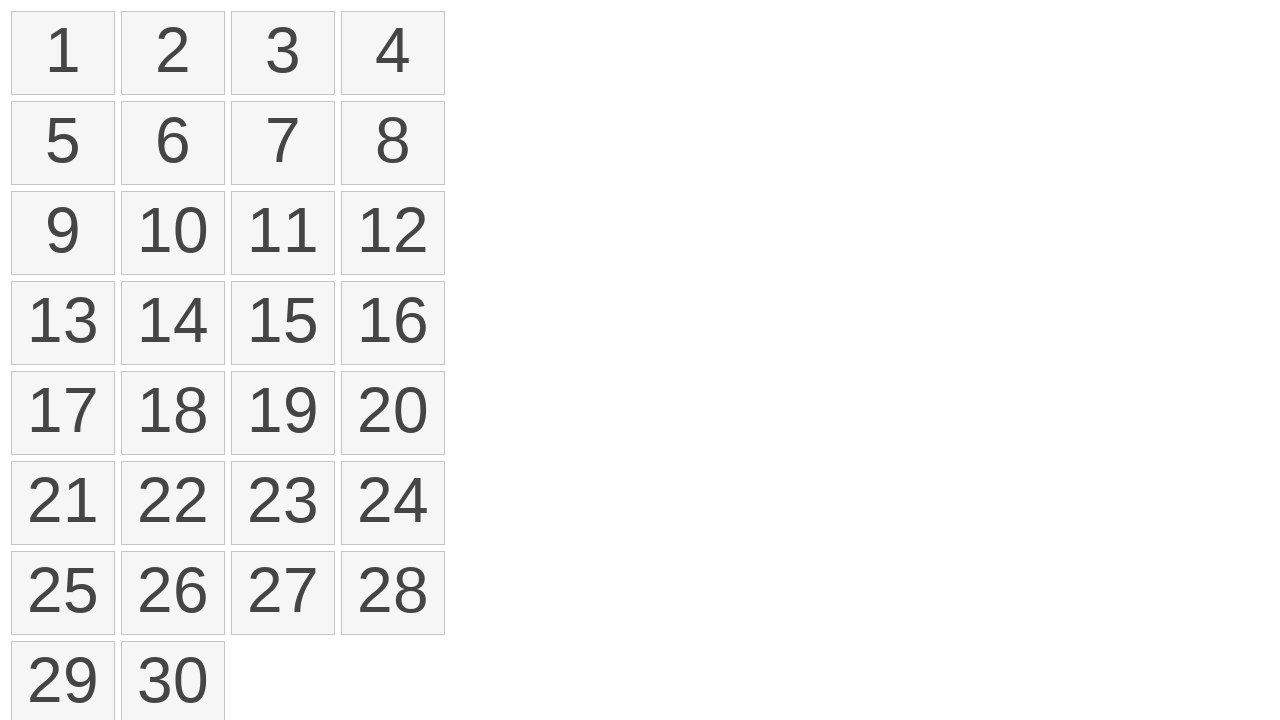

Moved mouse to center of first item at (63, 53)
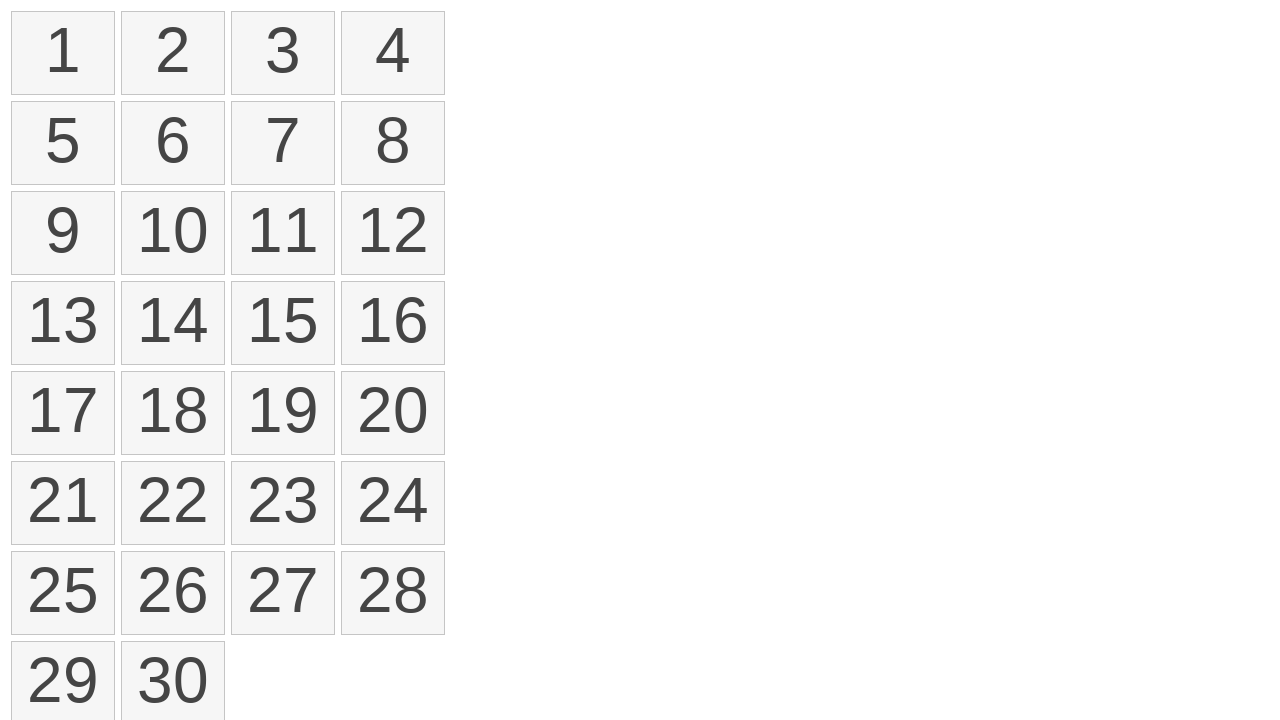

Pressed mouse button down on first item at (63, 53)
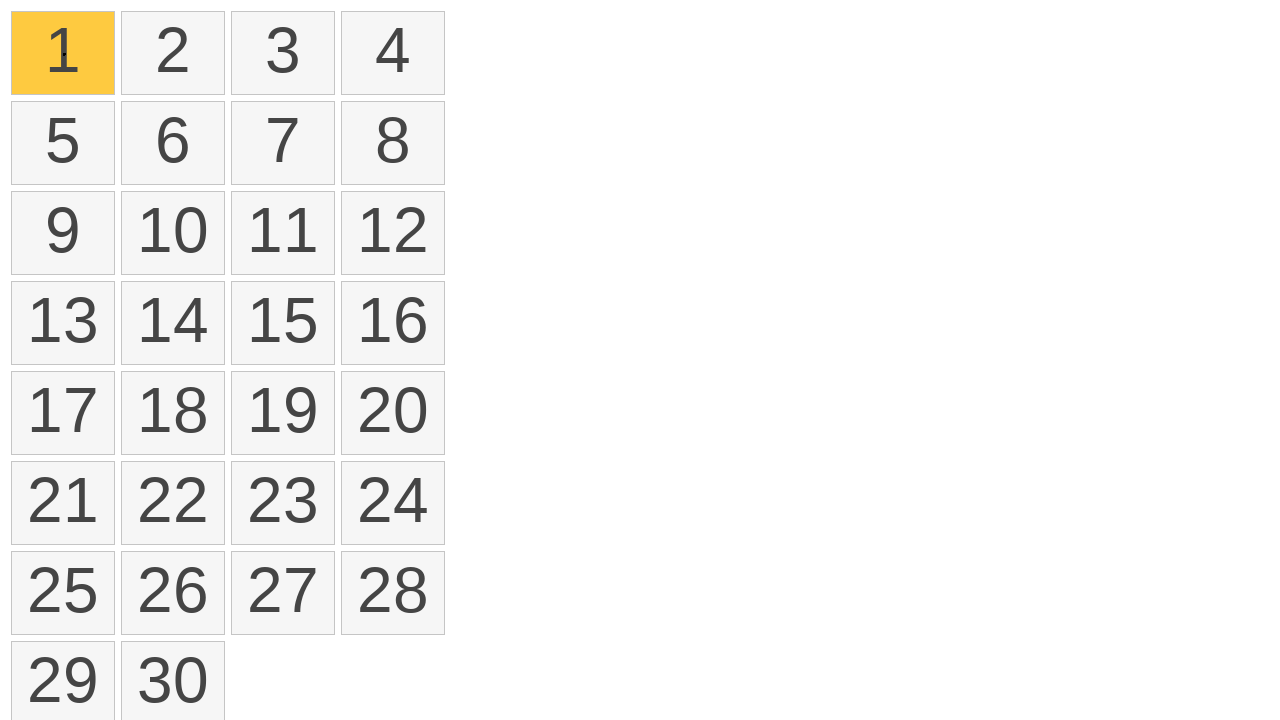

Dragged mouse to center of tenth item at (173, 233)
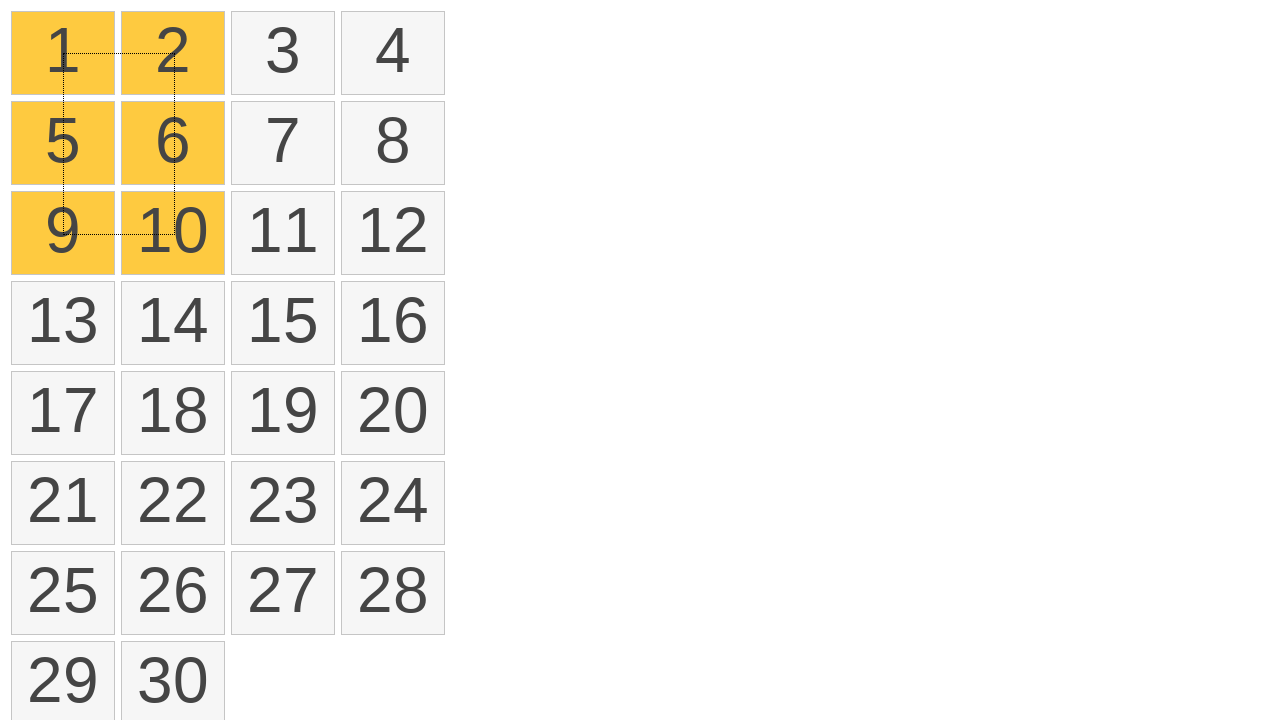

Released mouse button to complete drag selection at (173, 233)
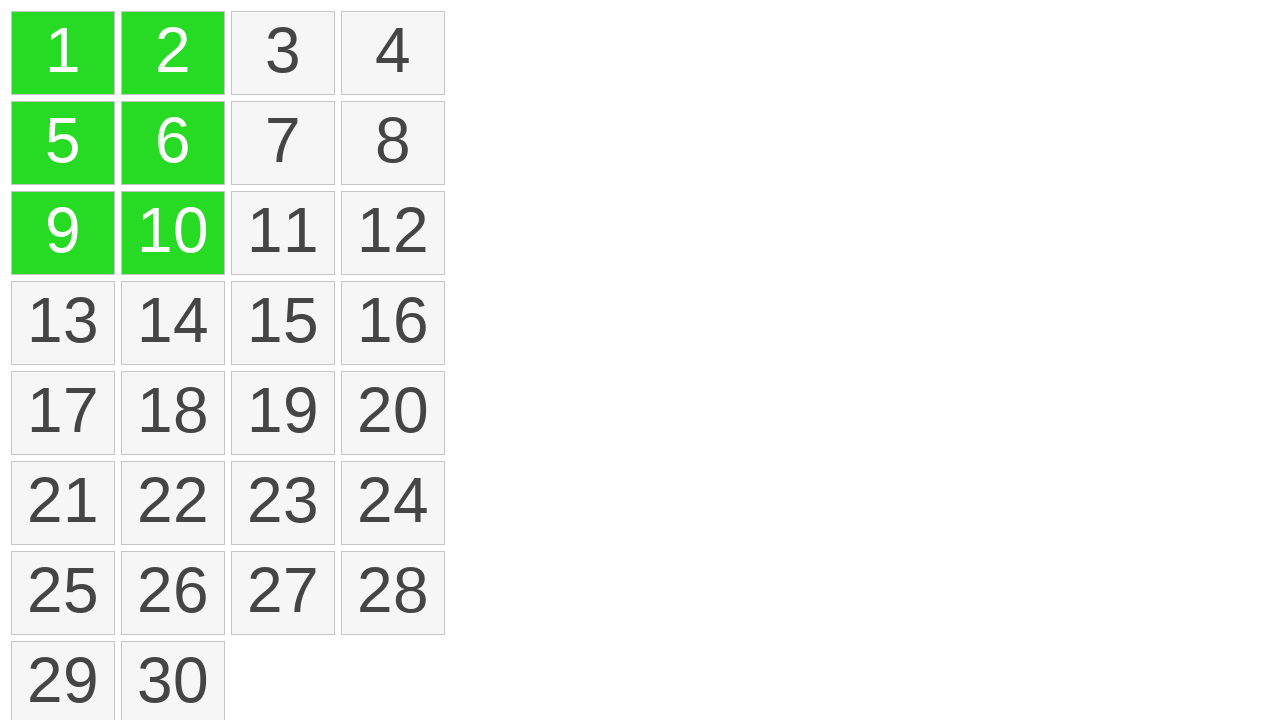

Located all selected items in the grid
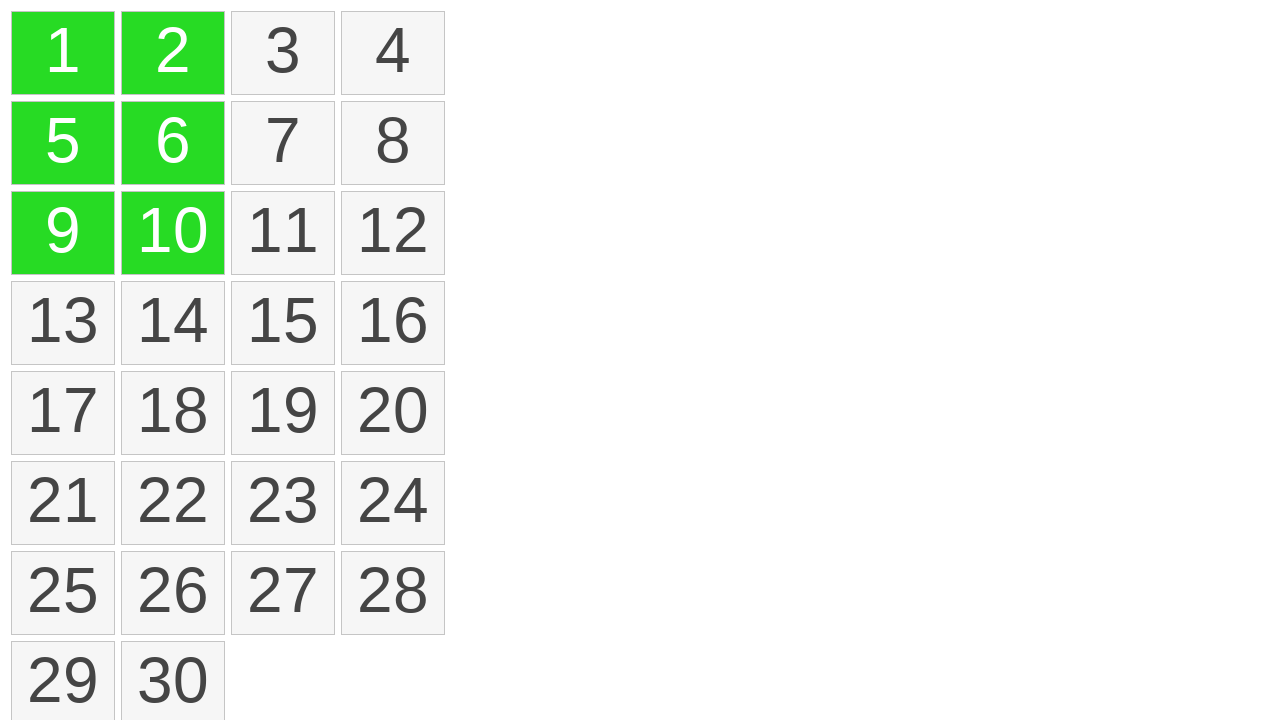

Verified that exactly 6 items are selected after drag operation
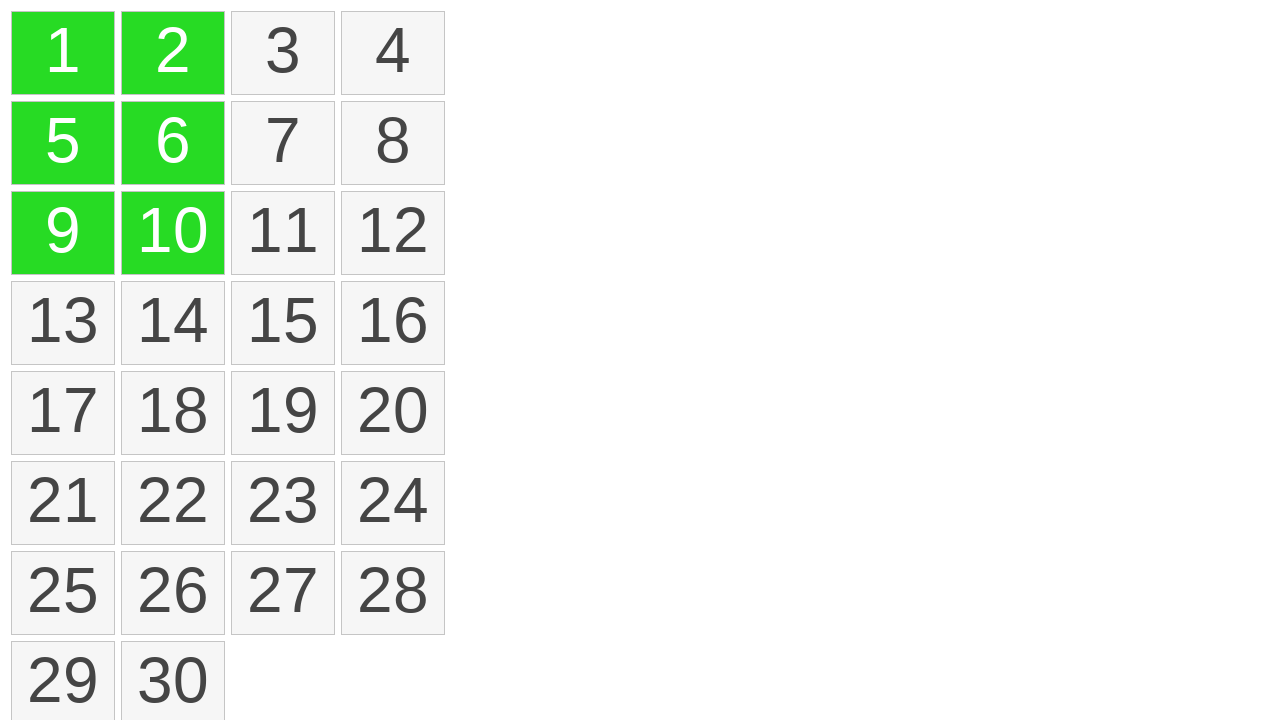

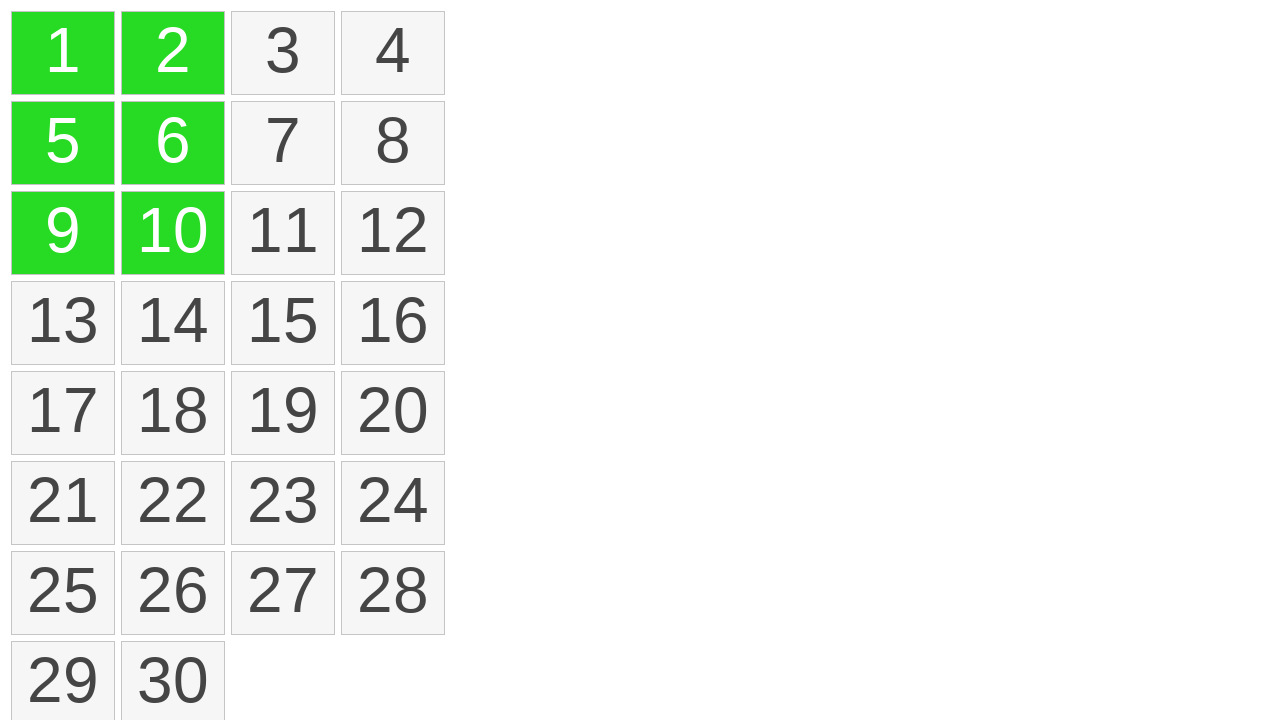